Tests page scrolling functionality using keyboard actions - scrolls down with PAGE_DOWN, presses TAB, then scrolls back up with PAGE_UP

Starting URL: http://triotend.com/

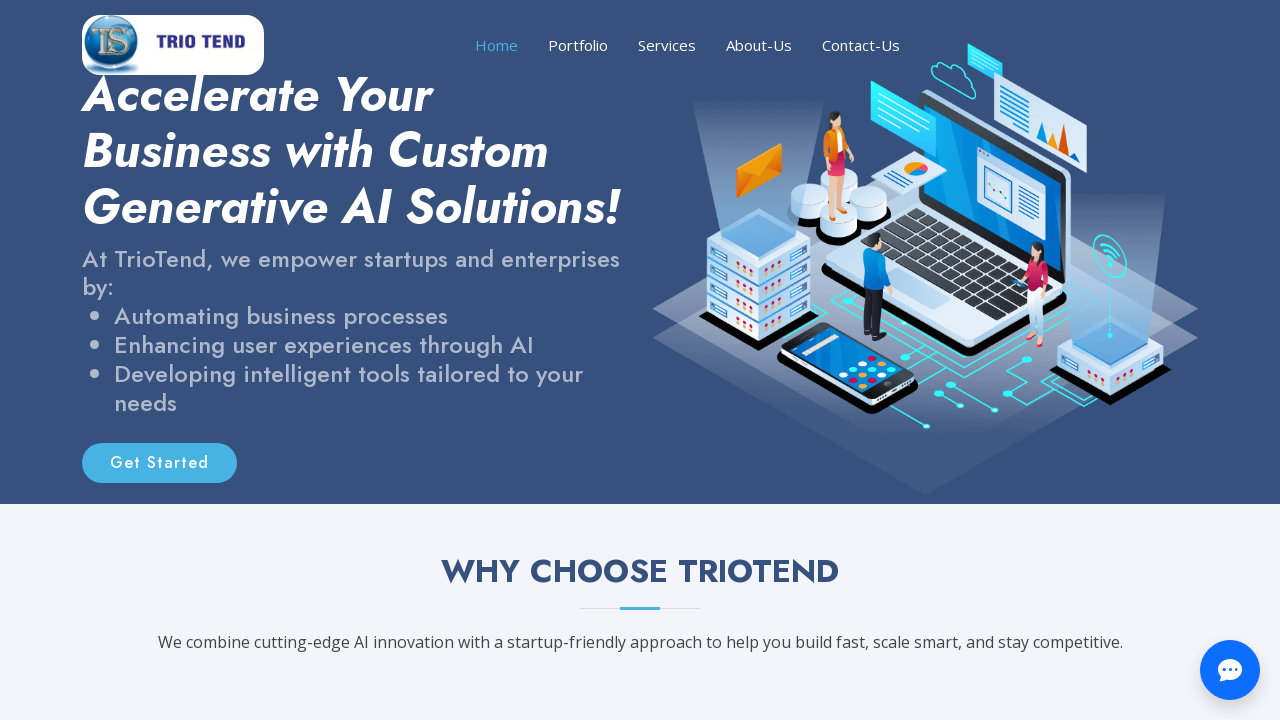

Scrolled page down using PAGE_DOWN key
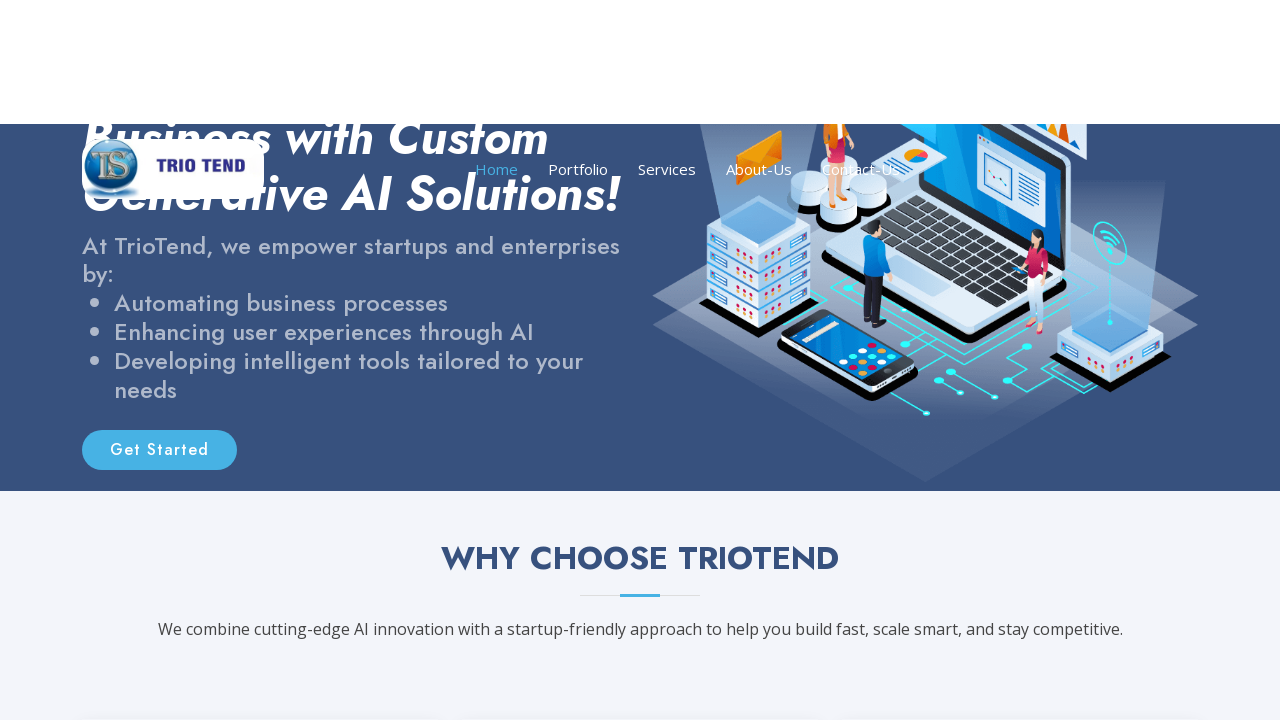

Pressed TAB key to navigate to next element
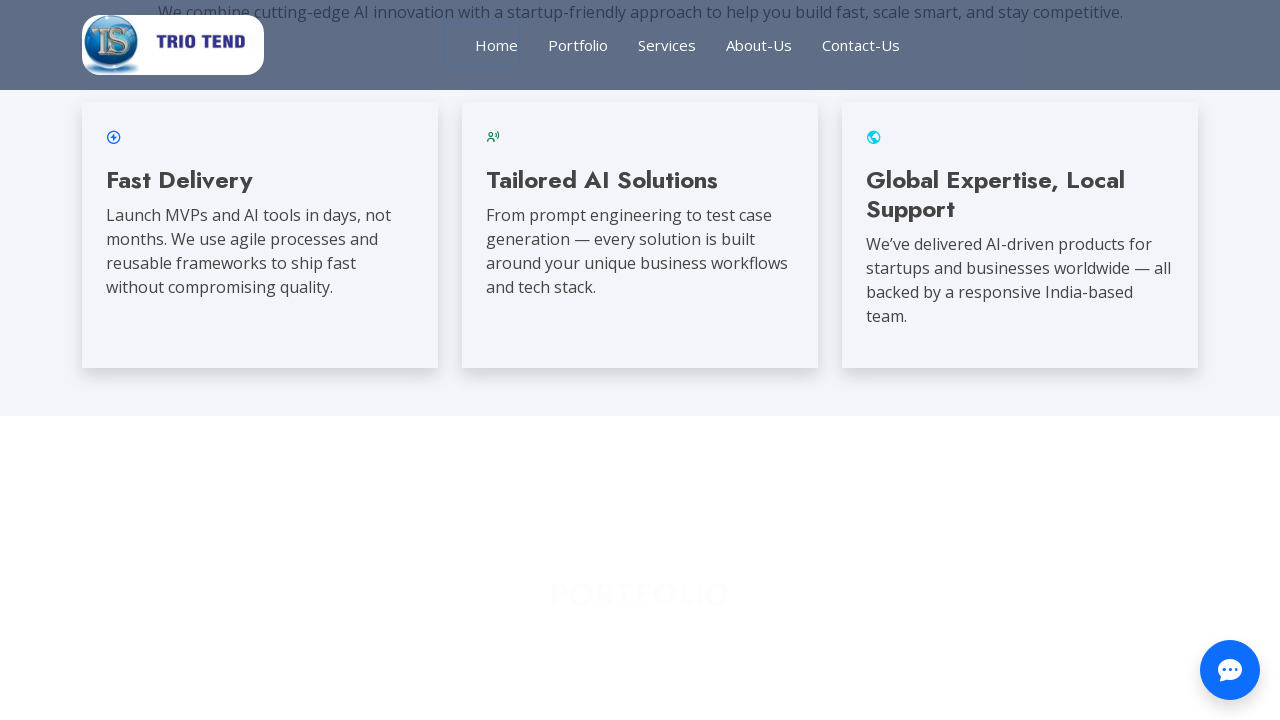

Scrolled page back up using PAGE_UP key
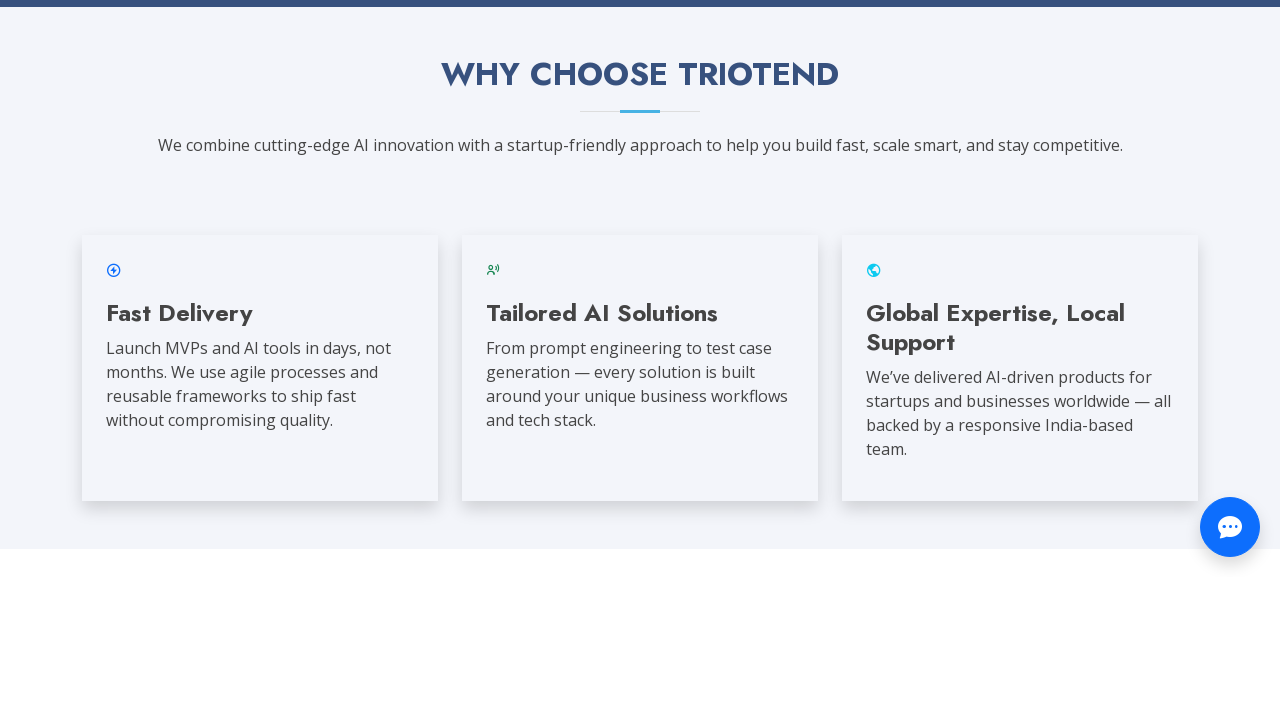

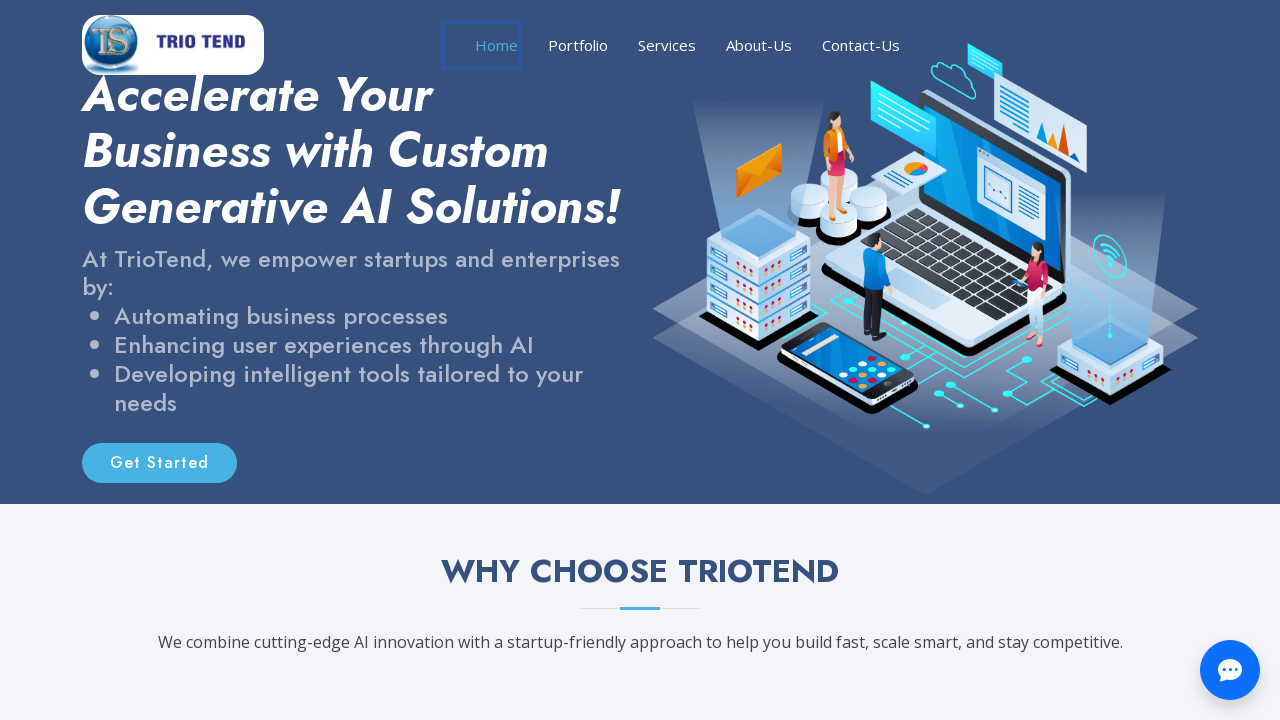